Tests prompt alert functionality by entering a name in the prompt dialog and verifying it appears in the page text

Starting URL: http://automationbykrishna.com

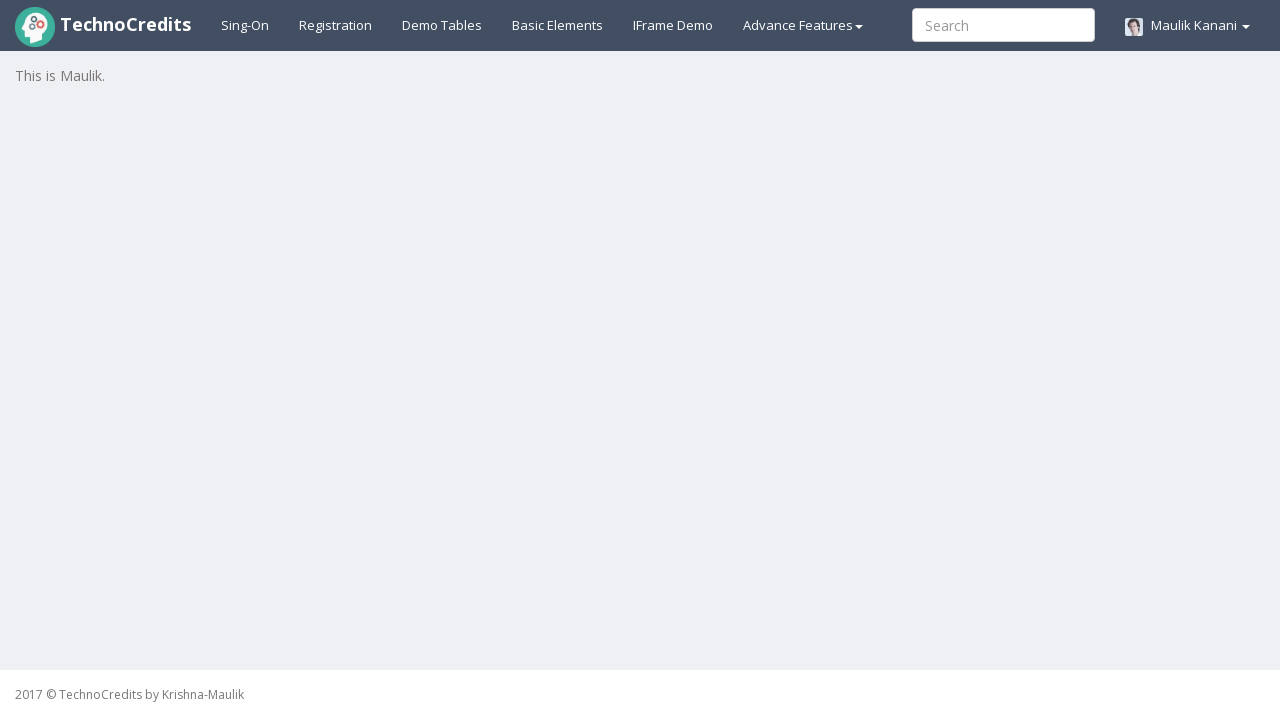

Clicked on basic elements section at (558, 25) on #basicelements
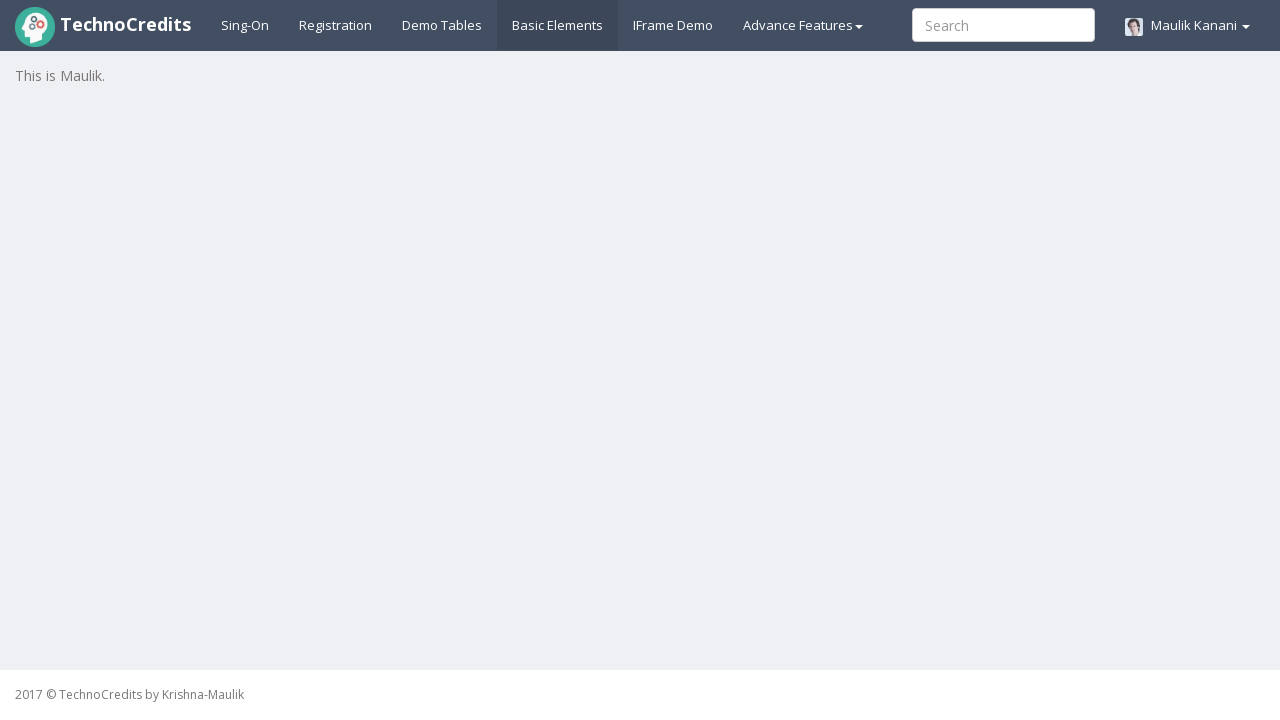

Javascript Prompt button loaded
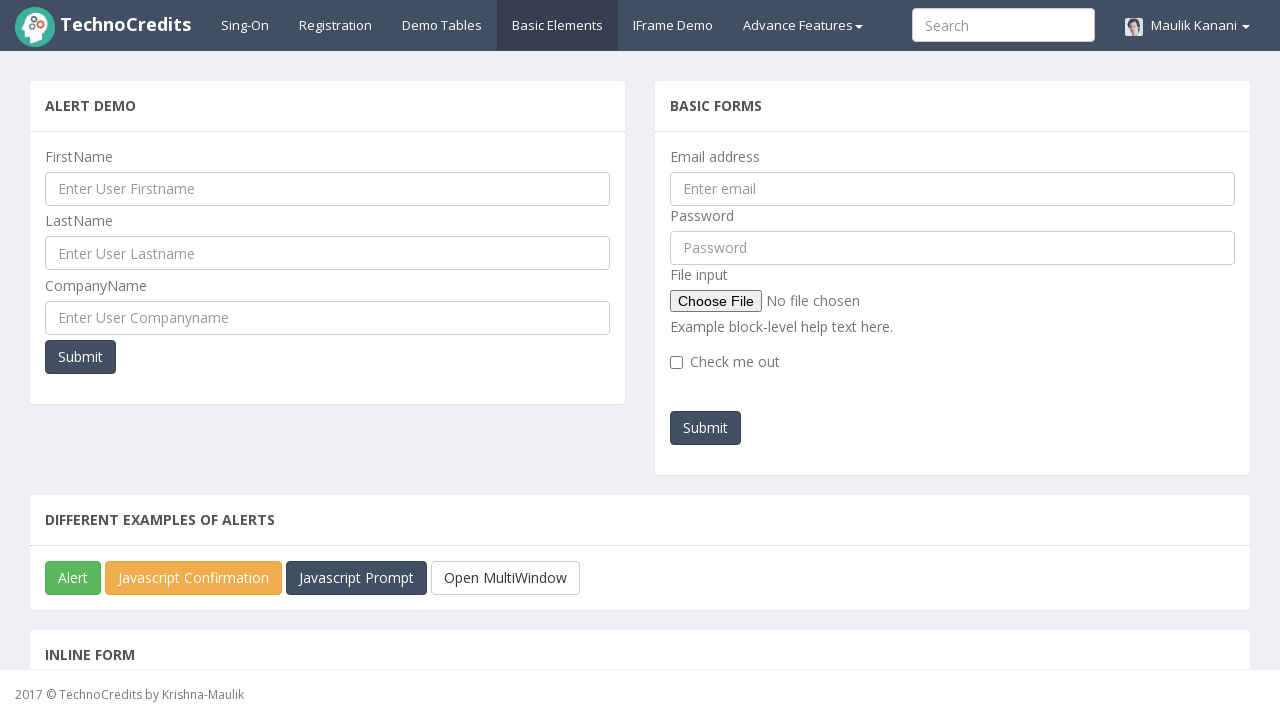

Clicked Javascript Prompt button at (356, 578) on xpath=//div[@class='col-lg-12']//button[@type='submit'][text()='Javascript Promp
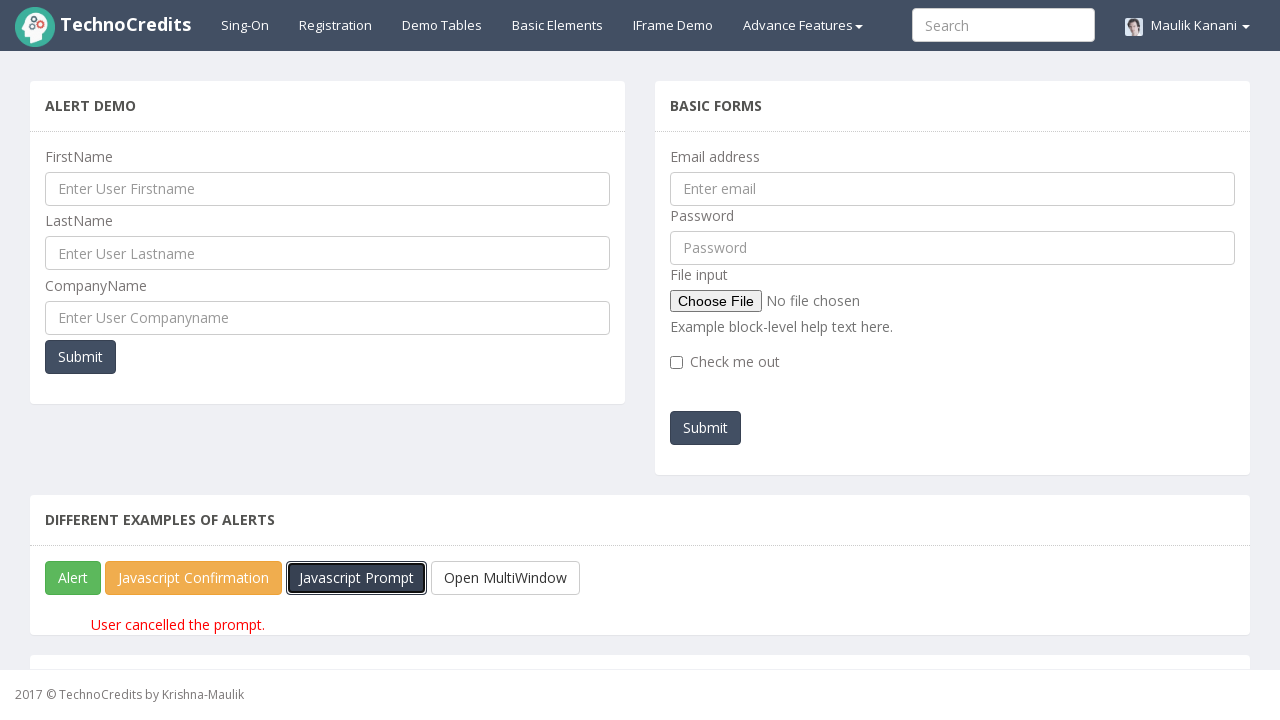

Set up dialog handler to accept prompt with name 'Sham'
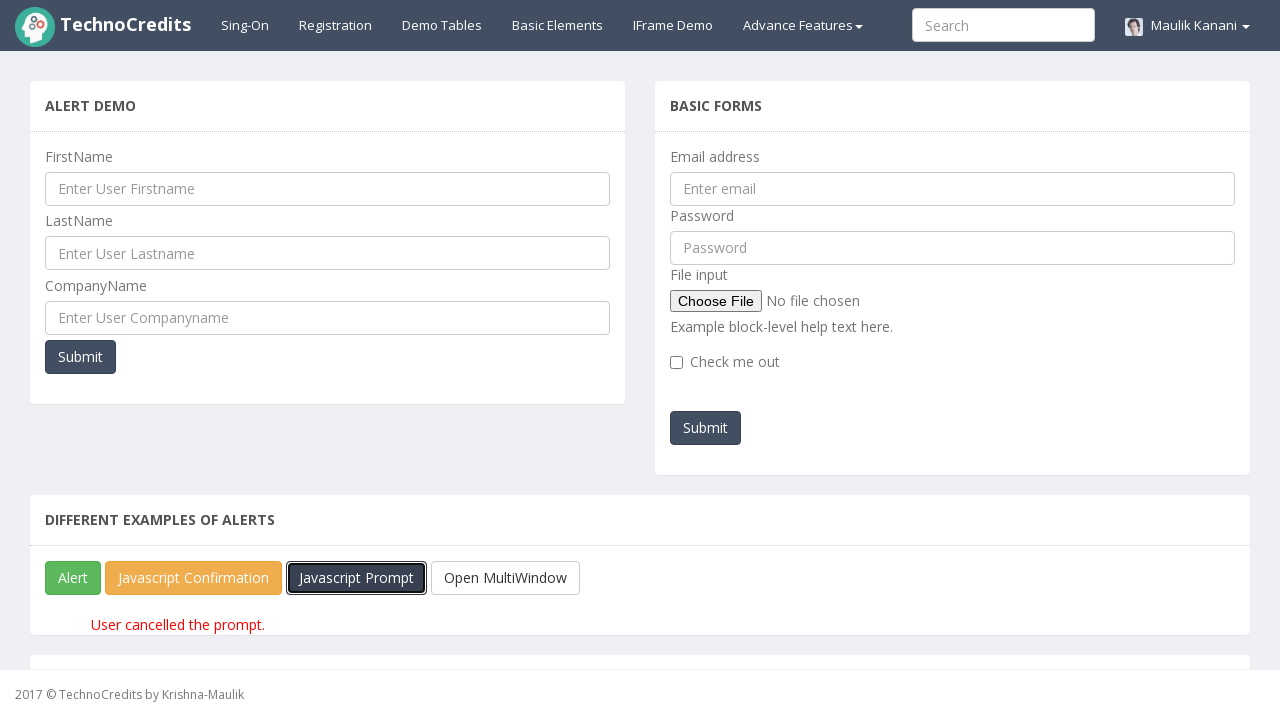

Clicked Javascript Prompt button to trigger dialog at (356, 578) on xpath=//div[@class='col-lg-12']//button[@type='submit'][text()='Javascript Promp
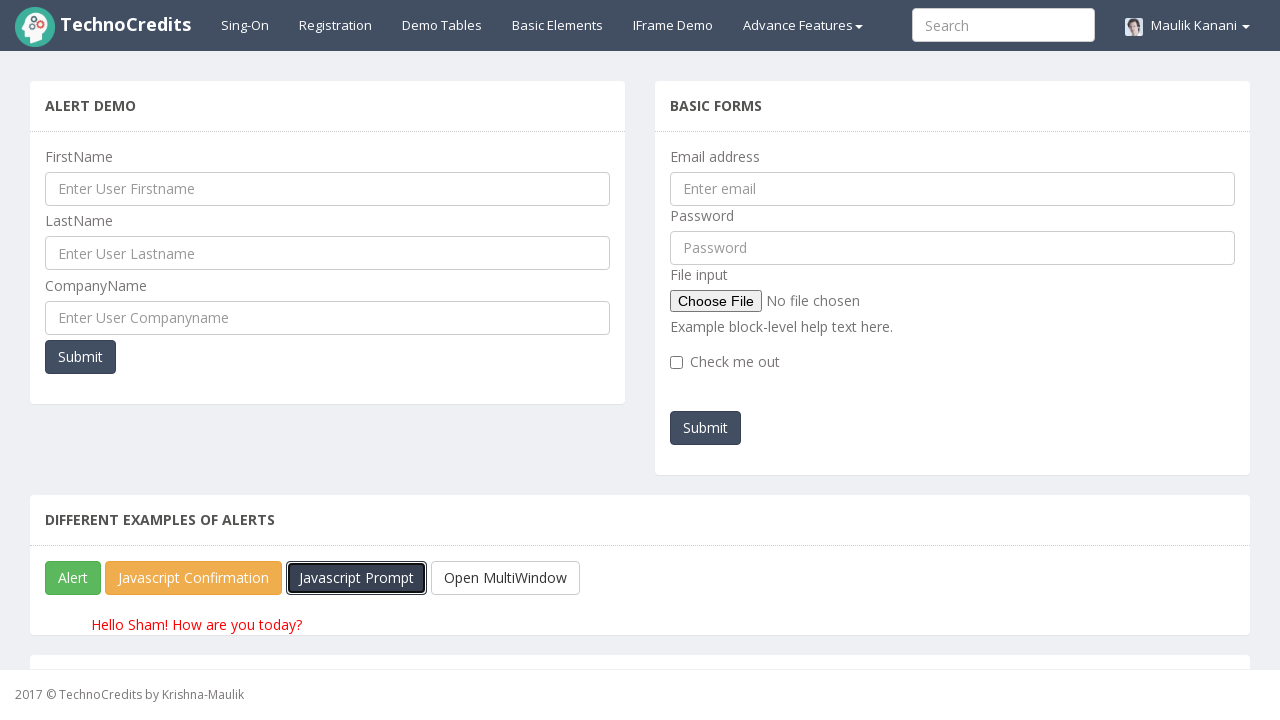

Verified prompt result paragraph loaded with entered name
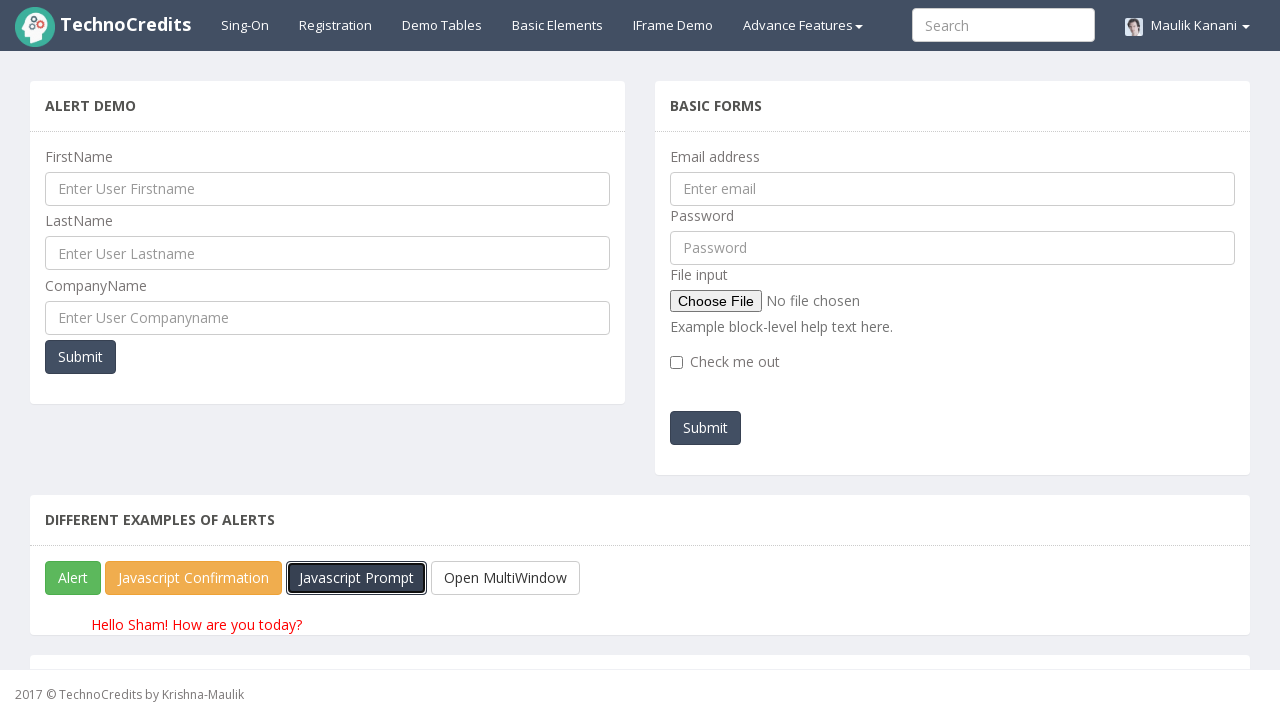

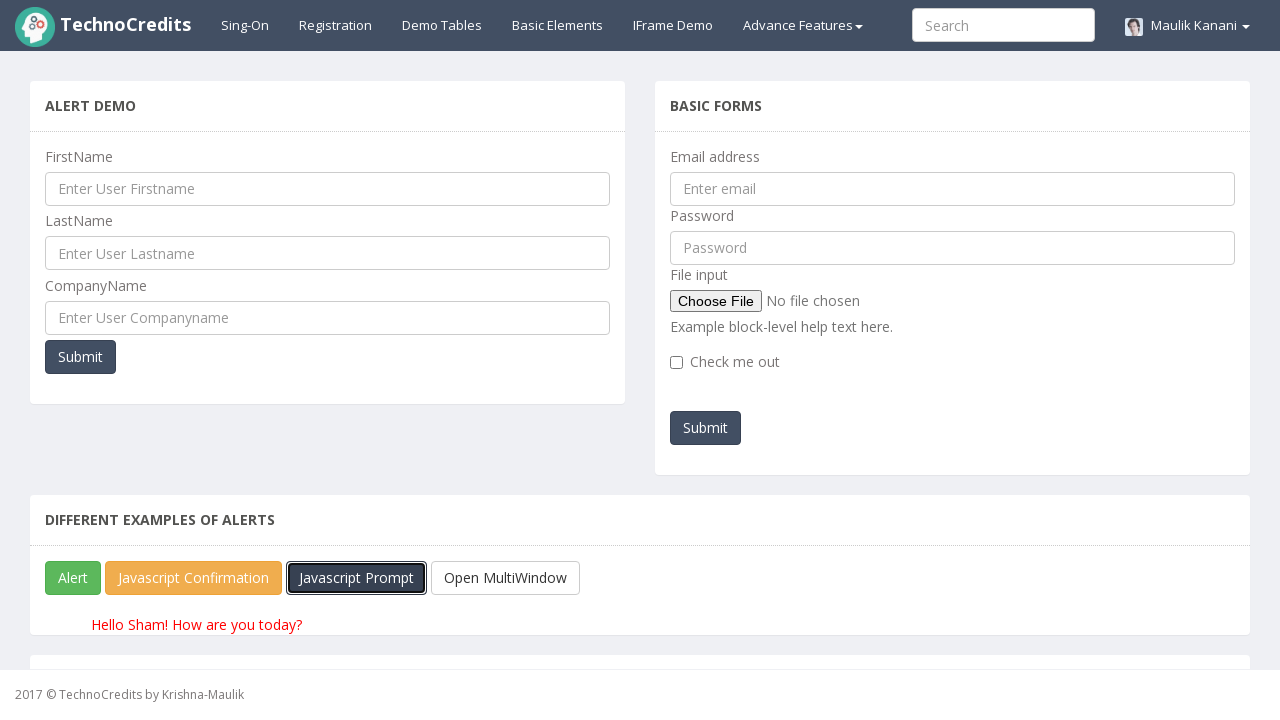